Tests selecting an option from a dropdown list by iterating through options and clicking the one with matching text, then verifying the selection was made correctly.

Starting URL: https://the-internet.herokuapp.com/dropdown

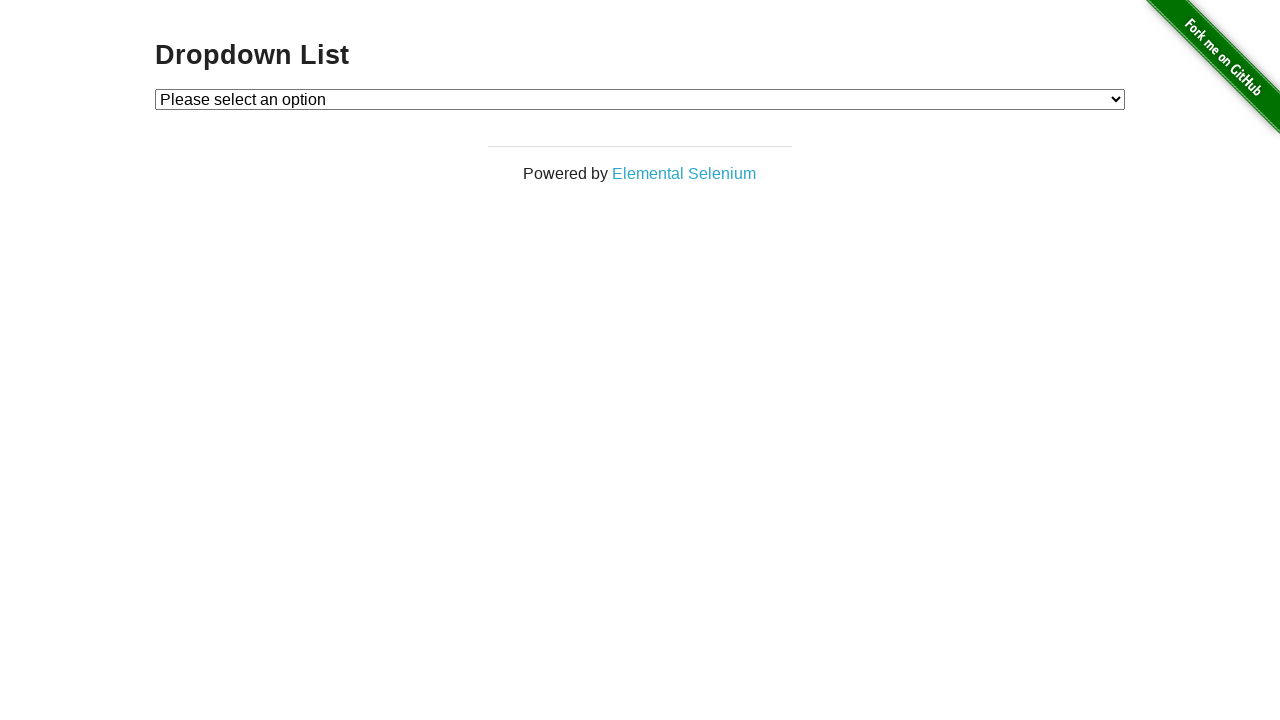

Selected 'Option 1' from dropdown on #dropdown
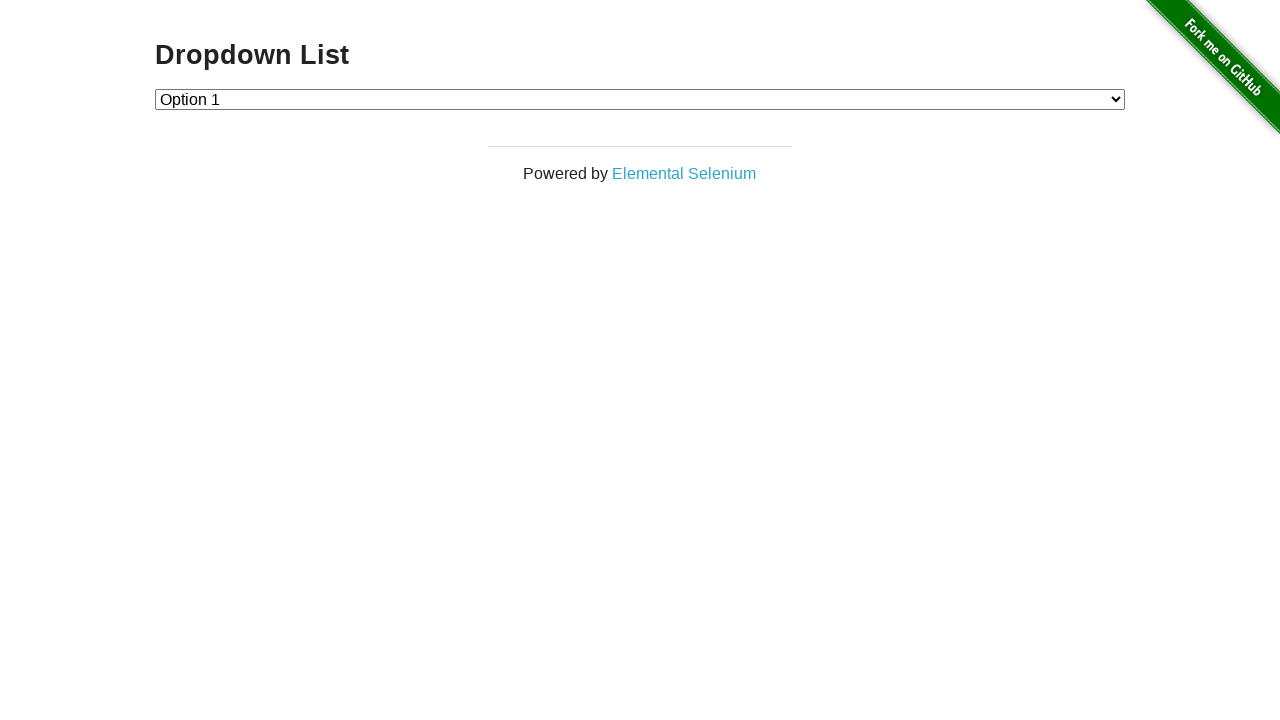

Retrieved selected dropdown value
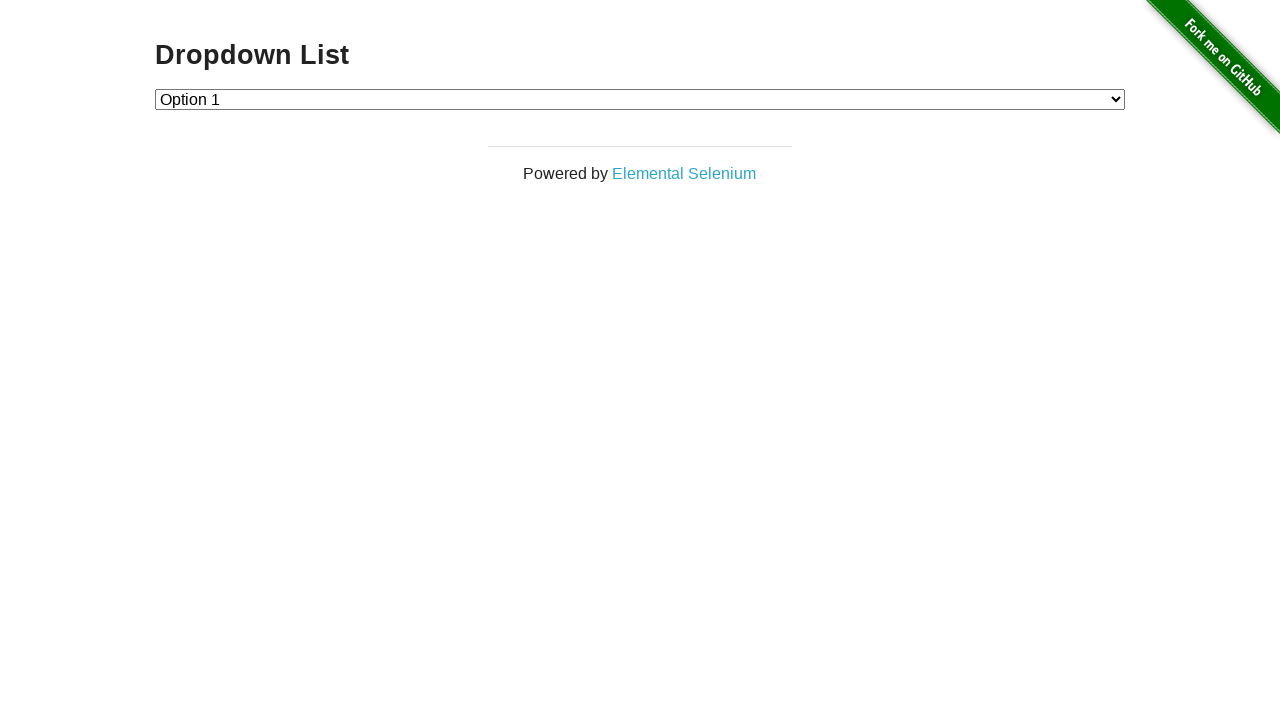

Verified that dropdown value is '1'
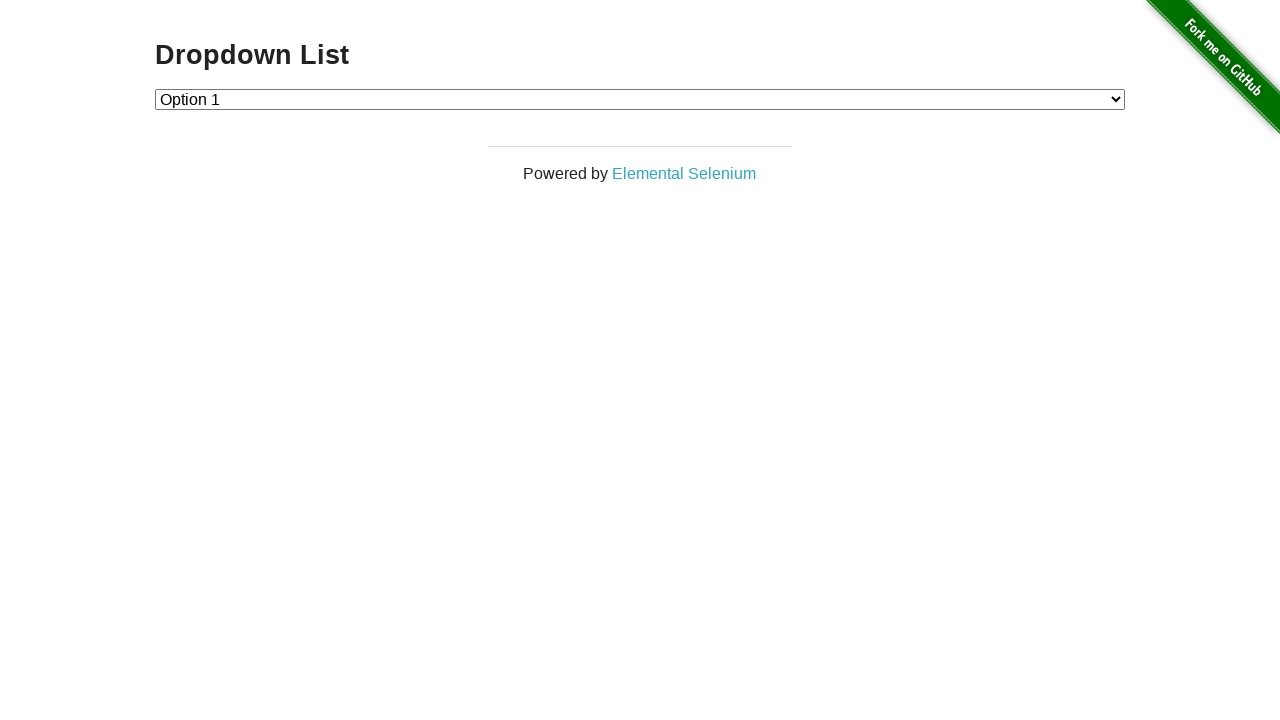

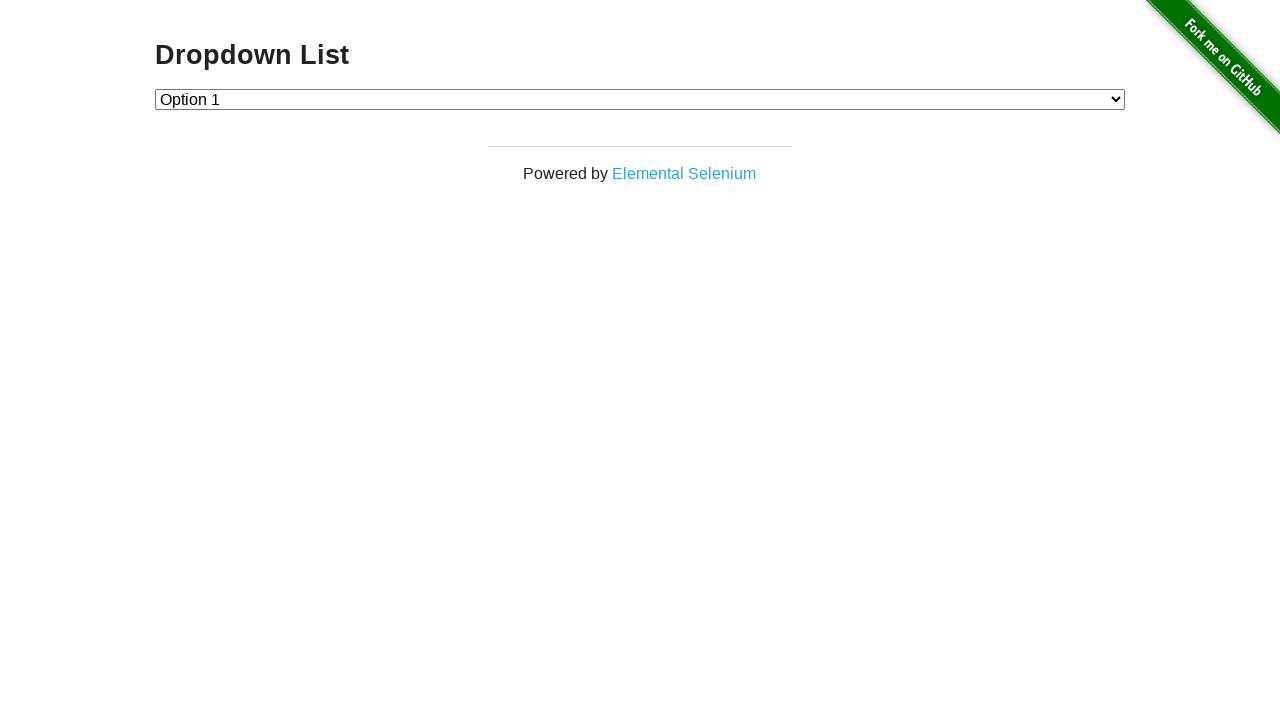